Tests browser window handling by clicking a link that opens a new window, switching to the new window to verify its content, and then switching back to the parent window.

Starting URL: https://the-internet.herokuapp.com/windows

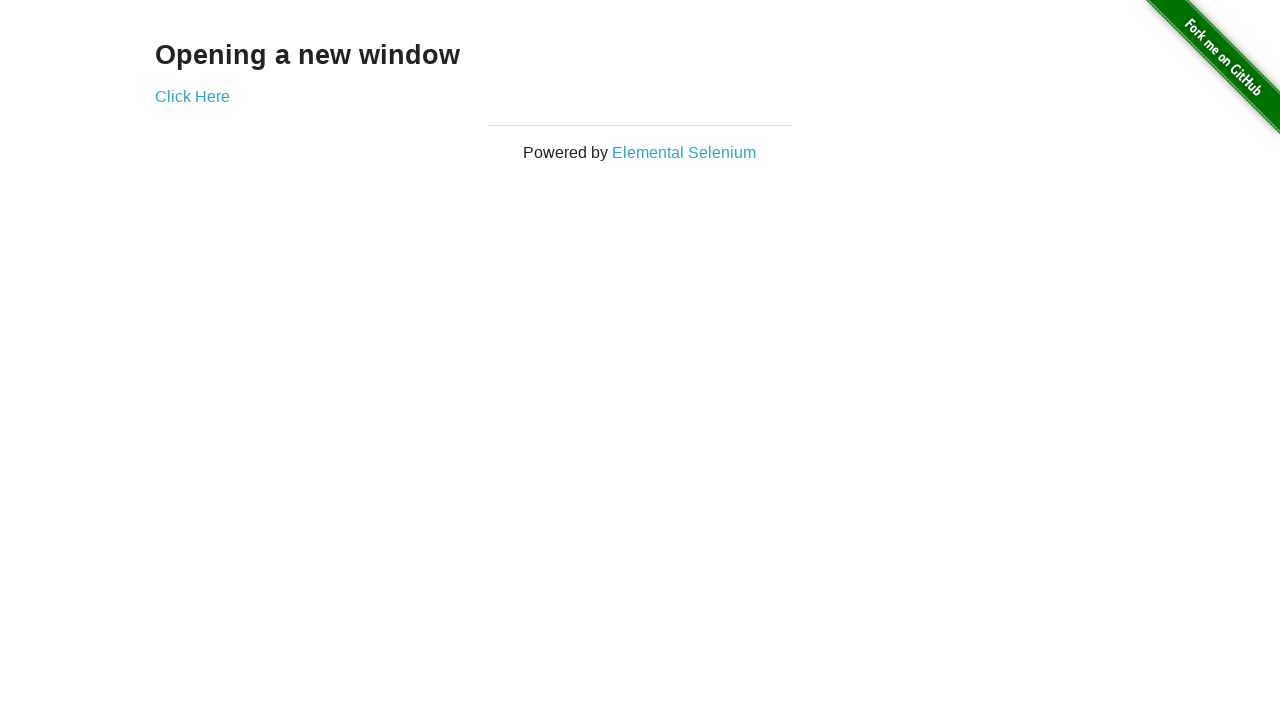

Clicked 'Click Here' link to open new window at (192, 96) on xpath=//a[text()='Click Here']
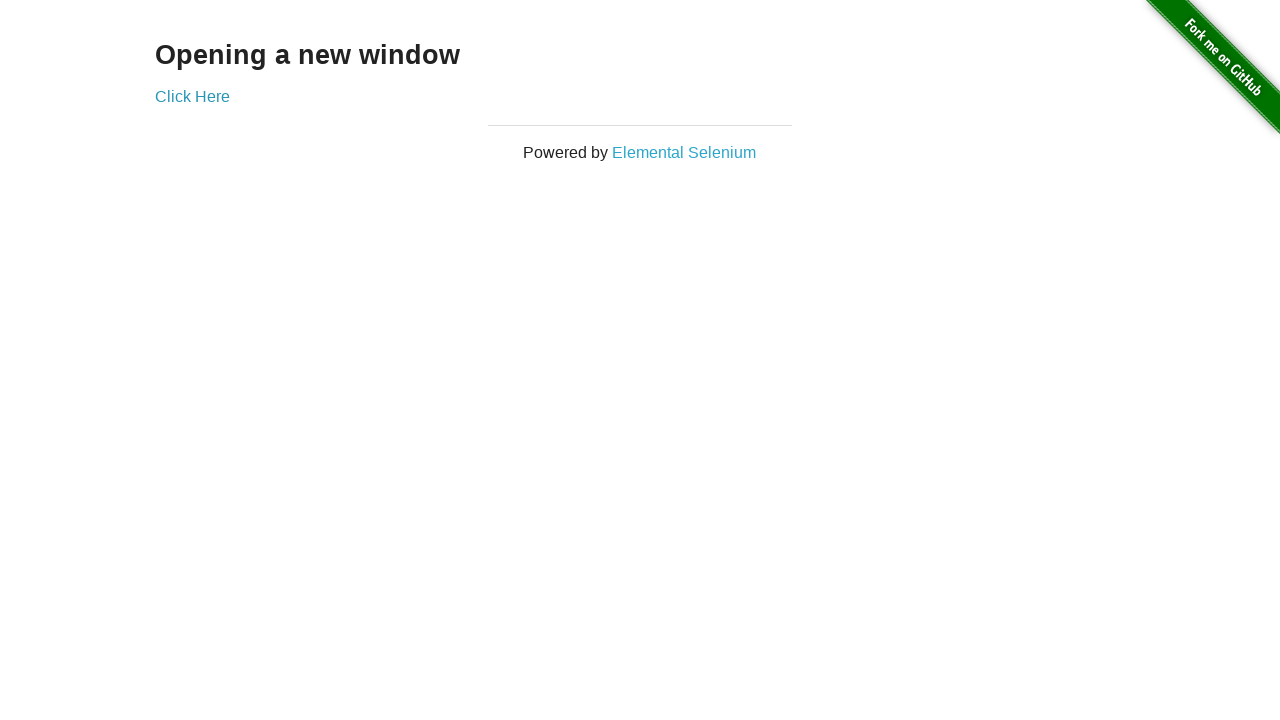

Captured new window page object
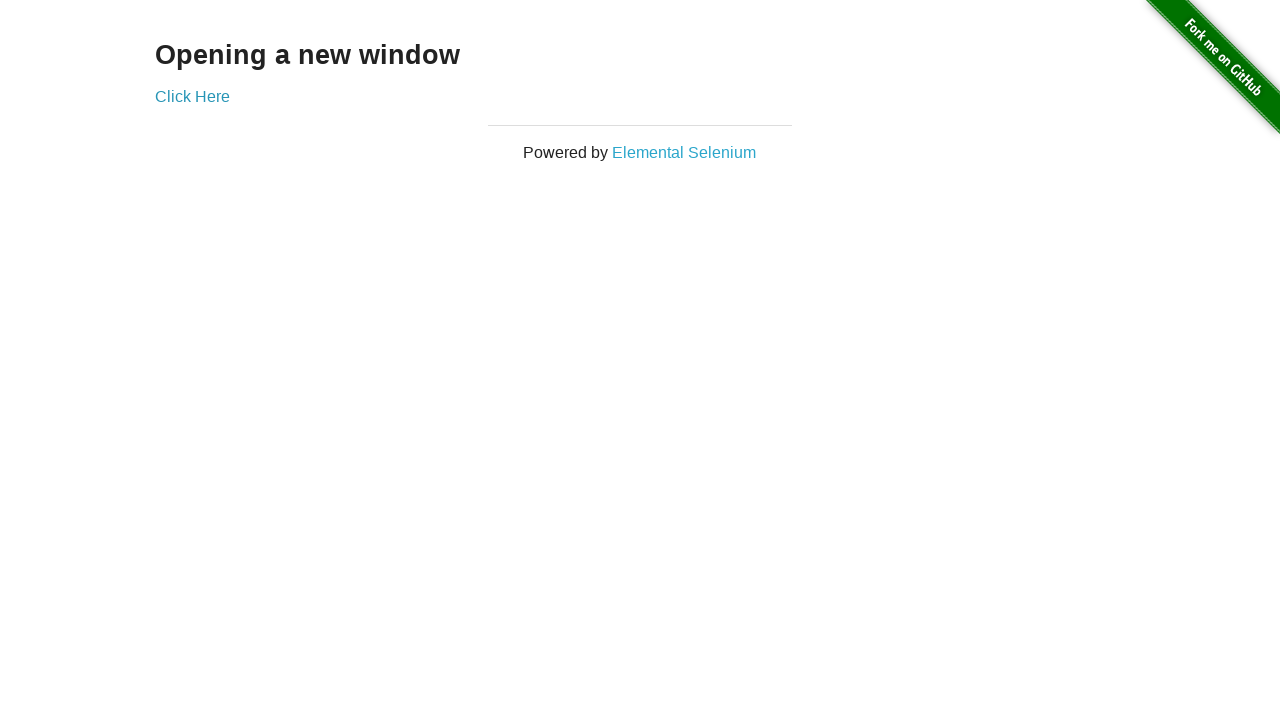

New window finished loading
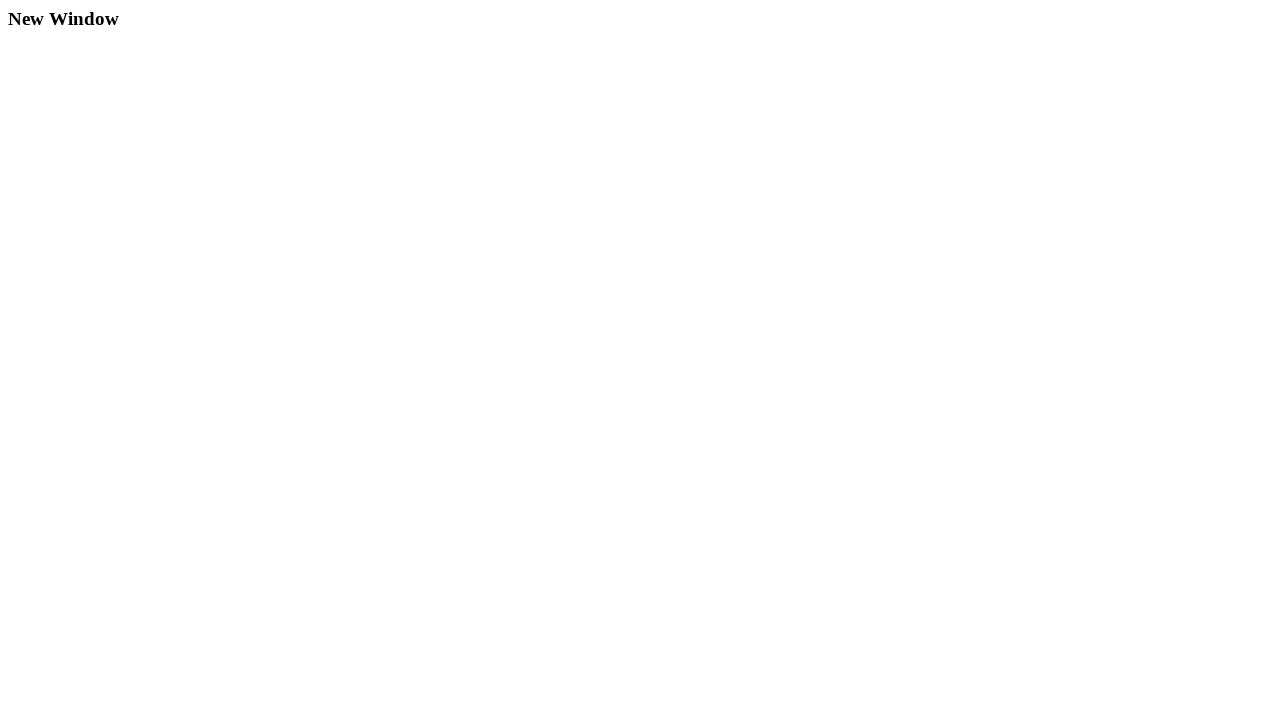

Found 'New Window' heading in new window
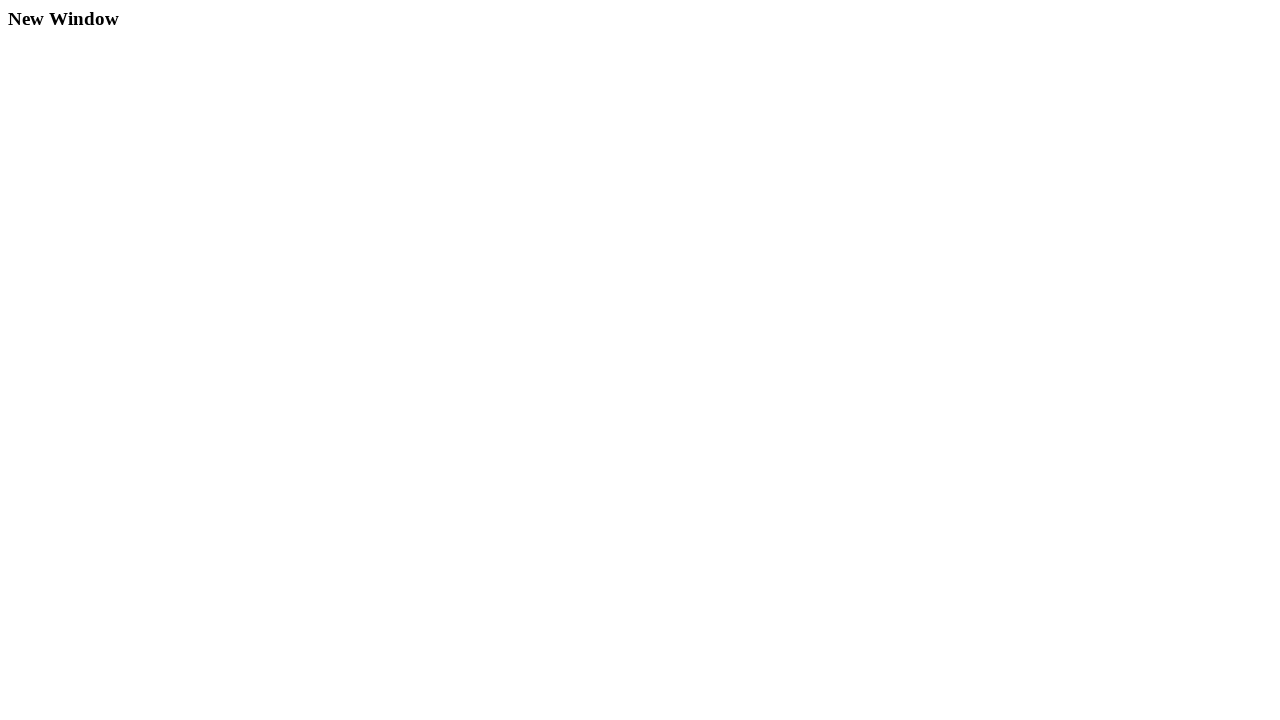

Retrieved new window text: 'New Window'
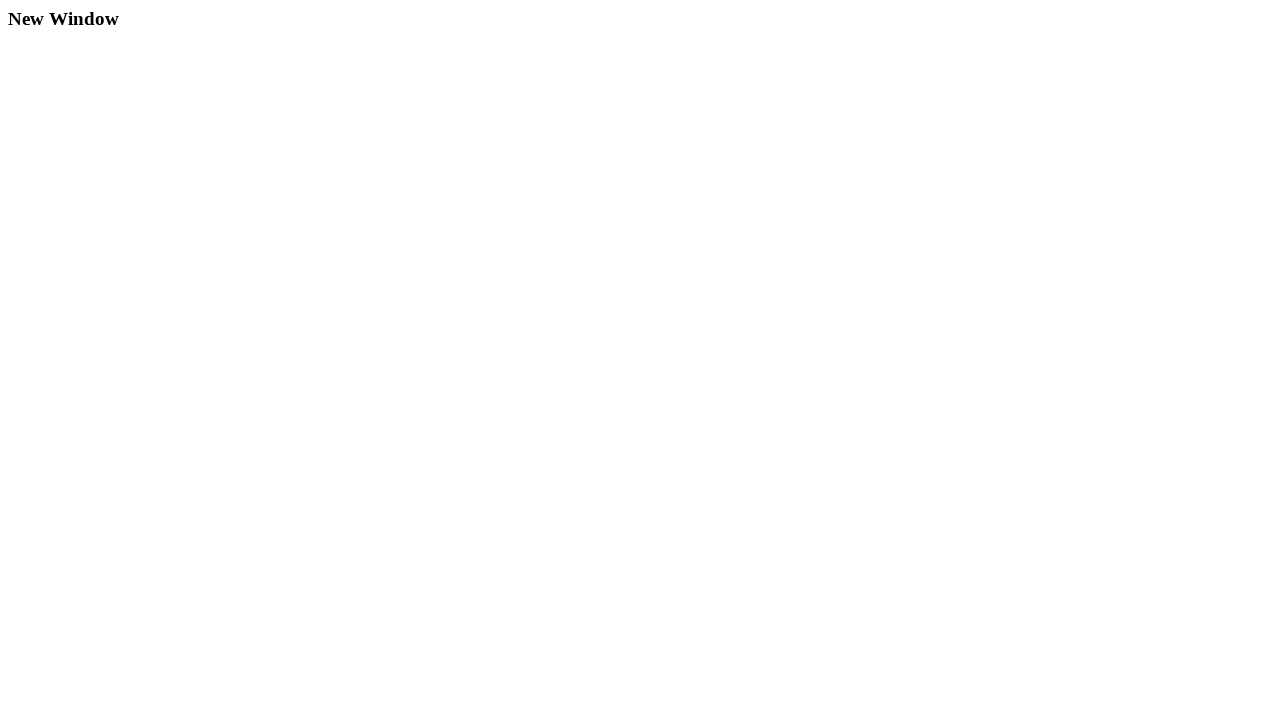

Switched back to original page
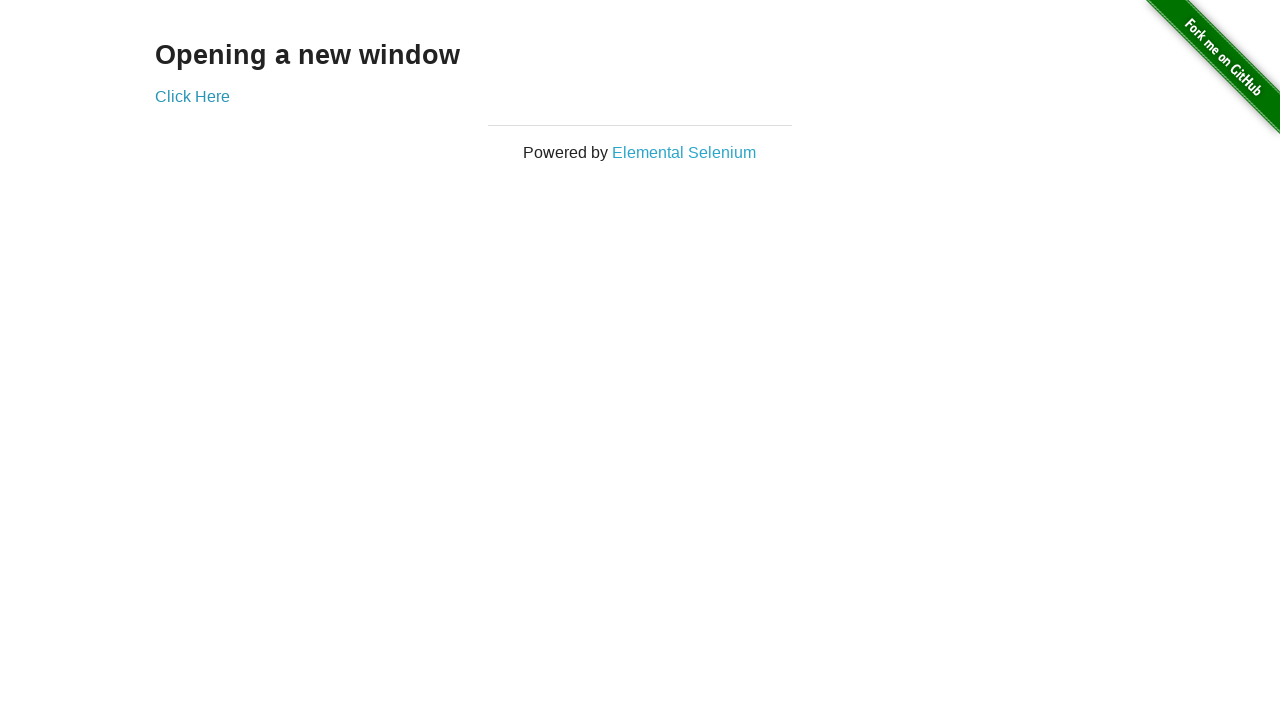

Clicked 'Click Here' link again on original page at (192, 96) on xpath=//a[text()='Click Here']
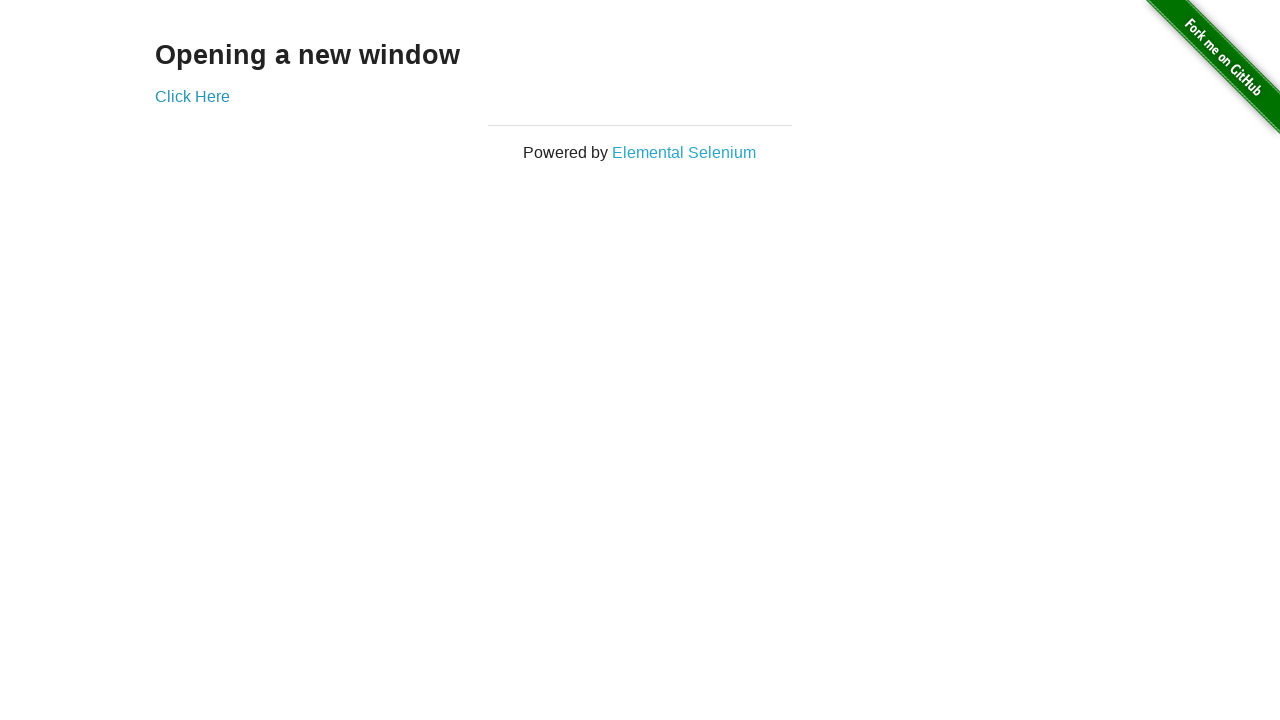

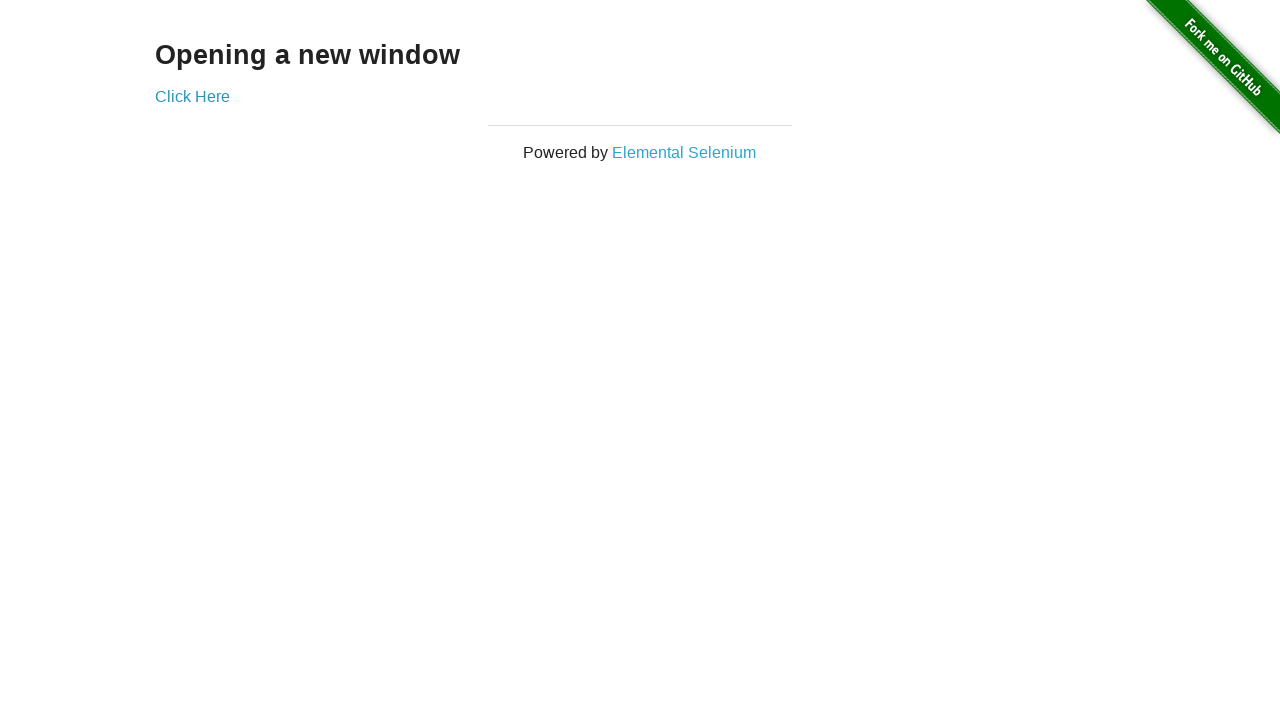